Tests JavaScript confirm dialog handling by entering a name, clicking a confirm button, and dismissing the confirmation dialog

Starting URL: https://rahulshettyacademy.com/AutomationPractice/

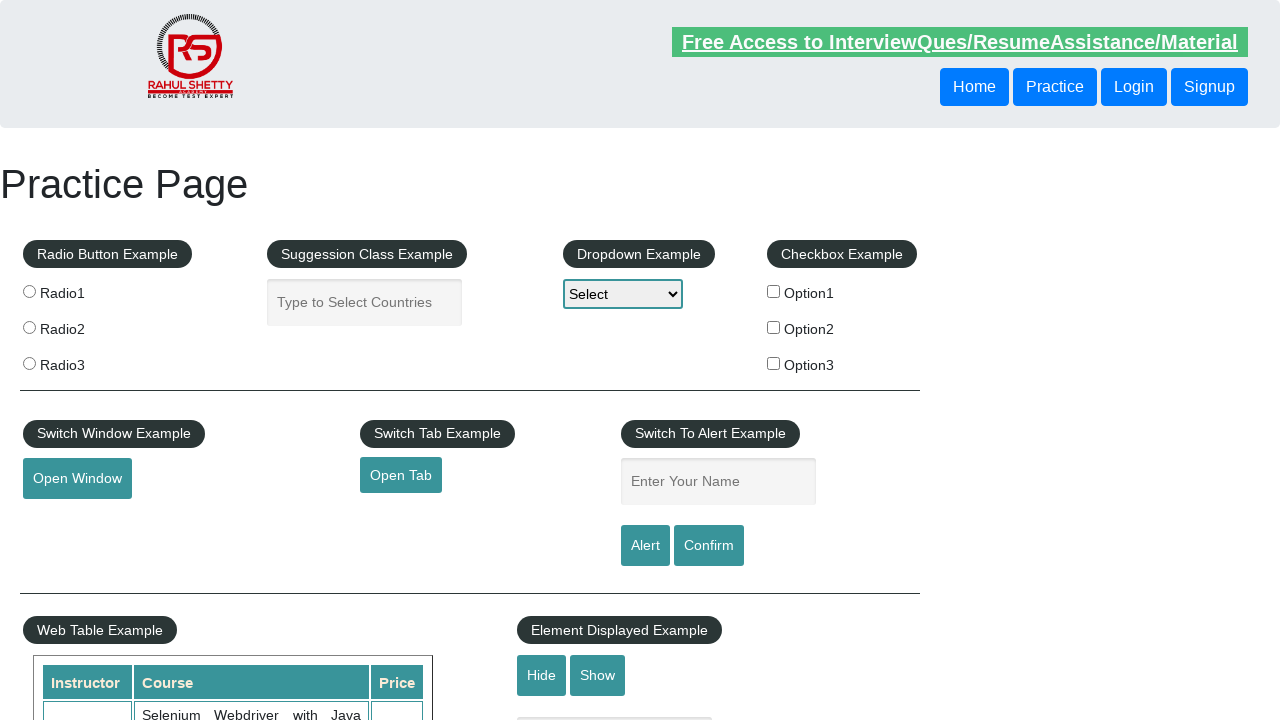

Filled name field with 'Gladson Antony' on #name
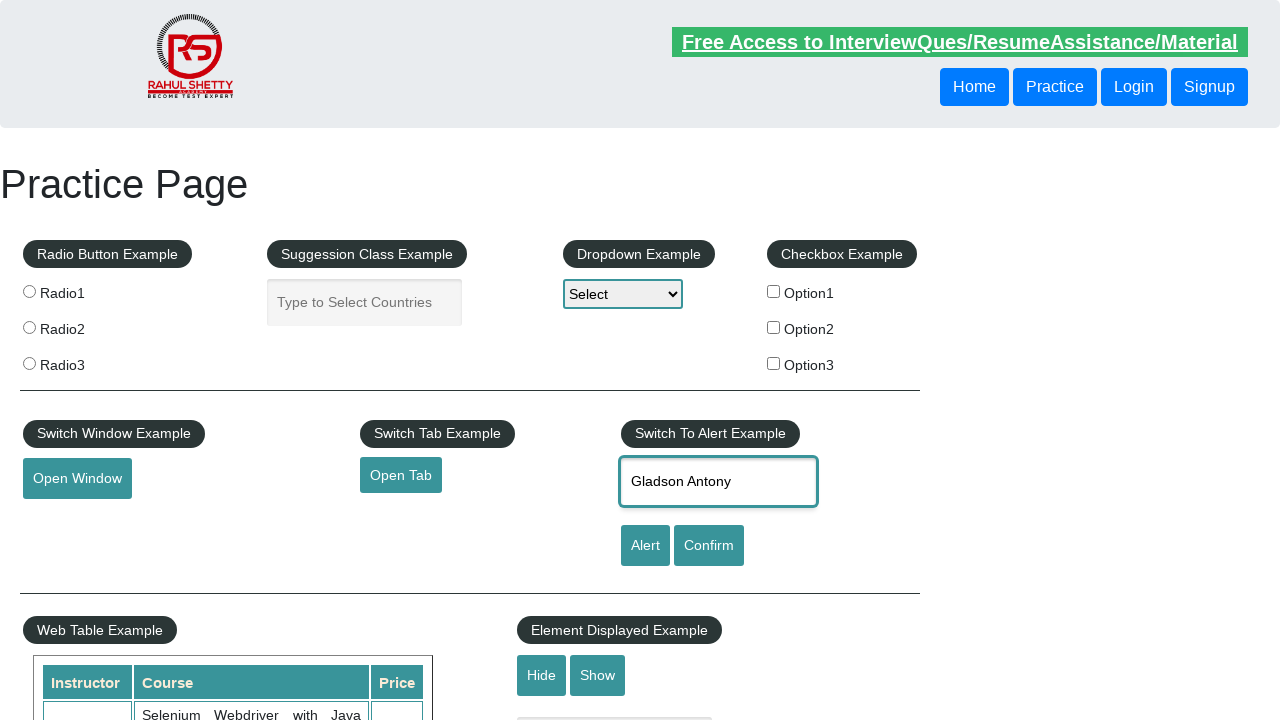

Set up dialog handler to dismiss confirmation dialog
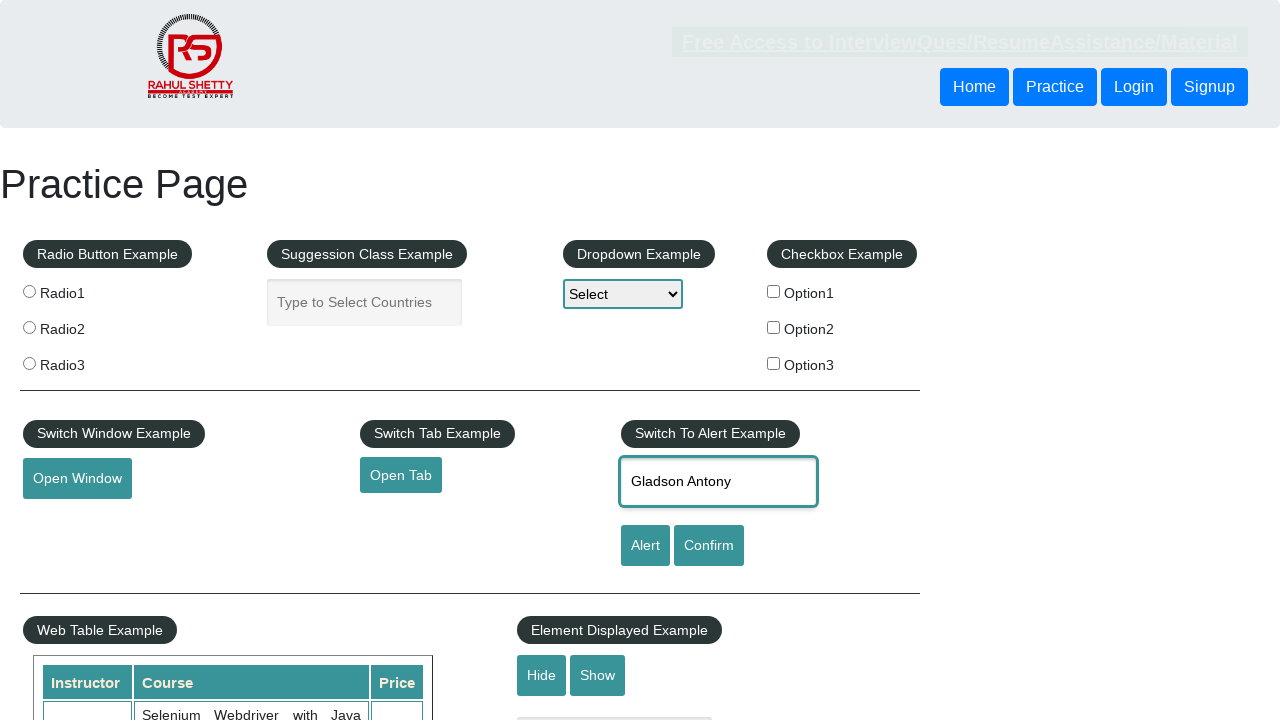

Clicked confirm button to trigger JavaScript confirm dialog at (709, 546) on #confirmbtn
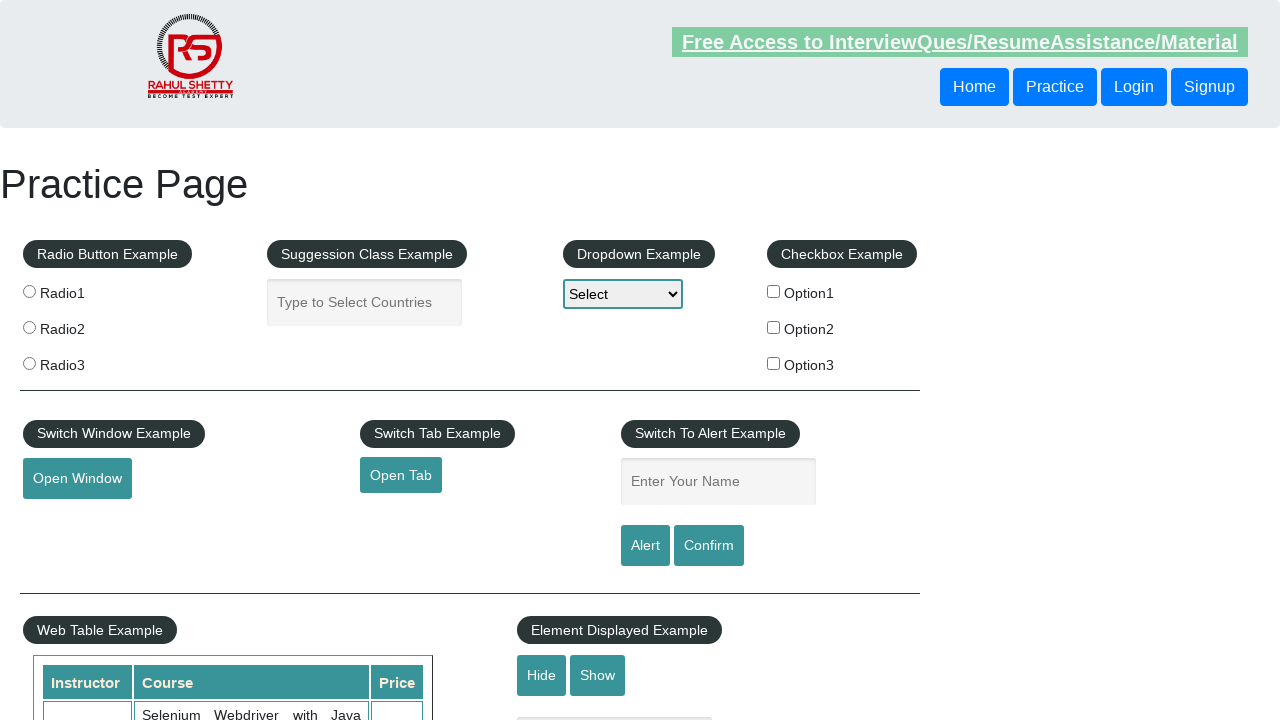

Waited for dialog to be processed
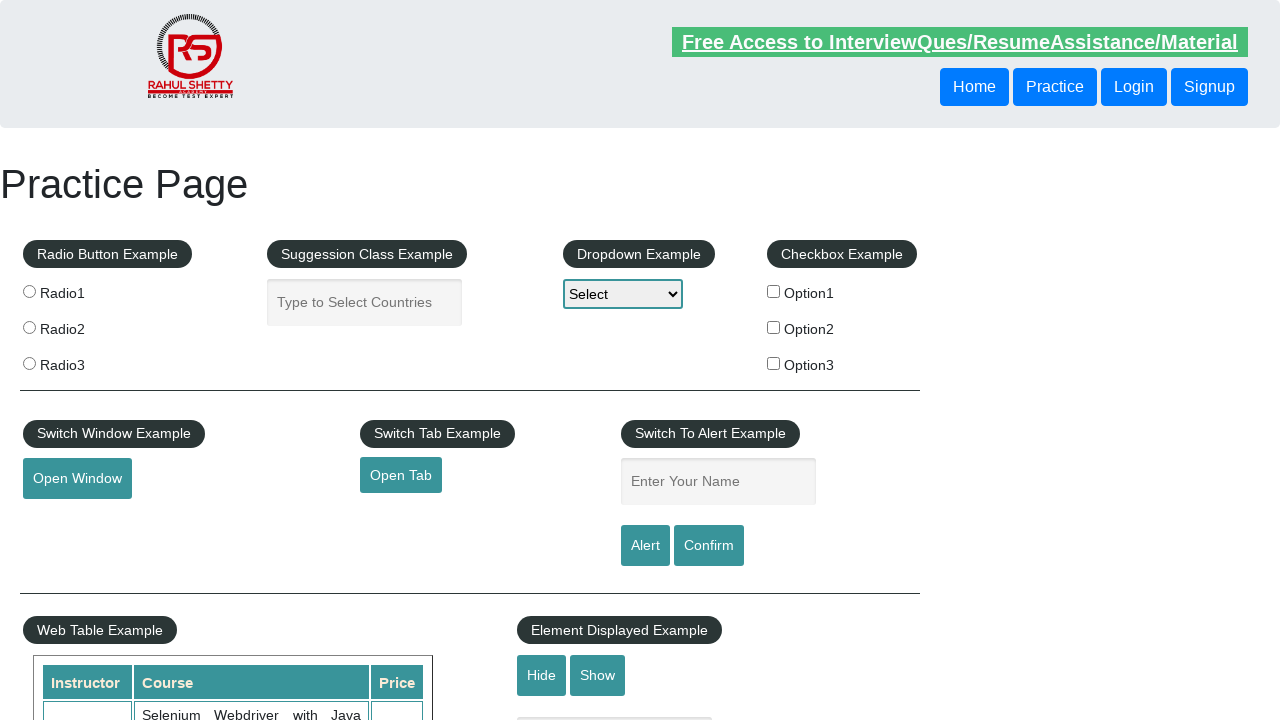

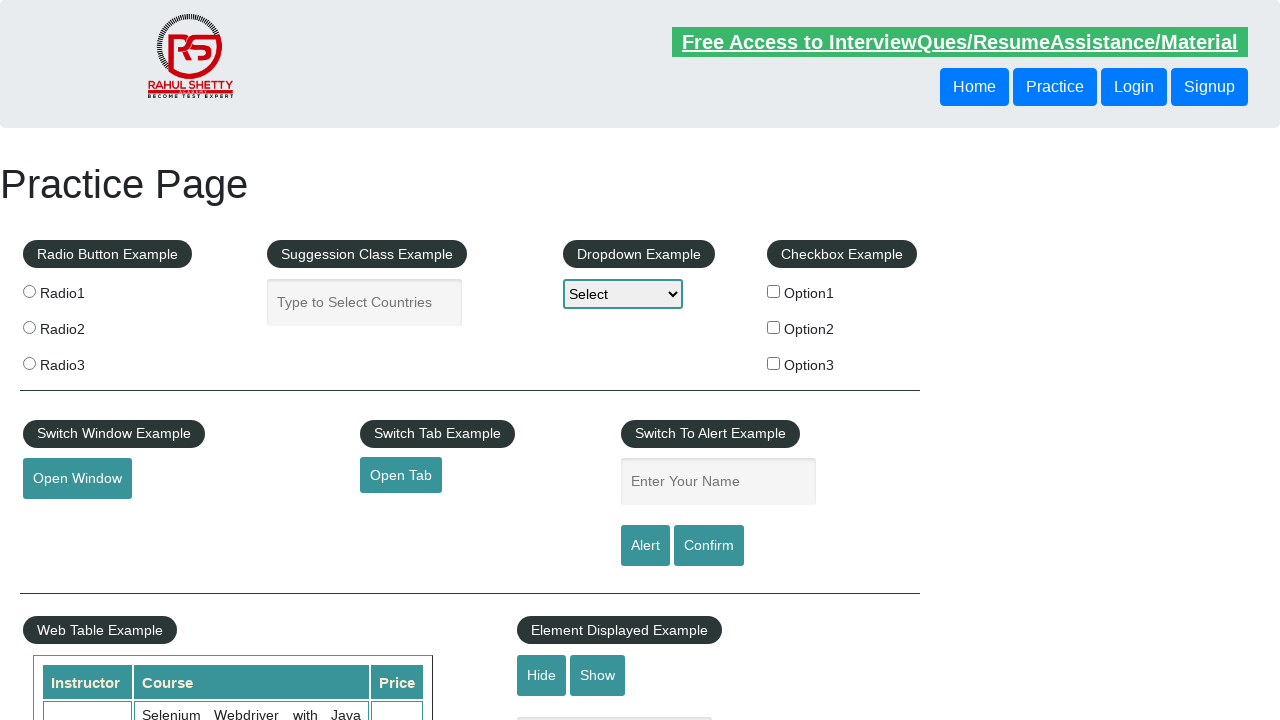